Tests TodoMVC Vue application by adding three todo items, marking the second one as complete, and verifying the todo count updates correctly.

Starting URL: http://todomvc.com/examples/vue/dist

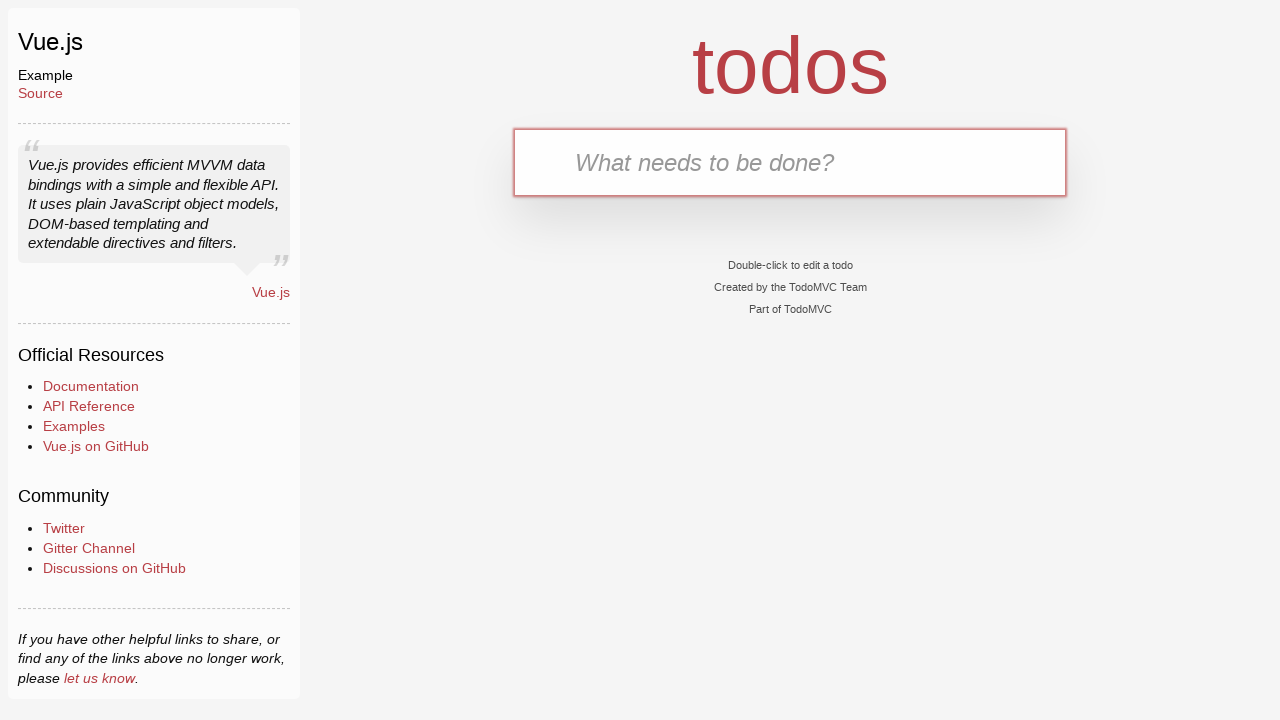

Filled input field with first todo item 'ToDo #1' on .new-todo
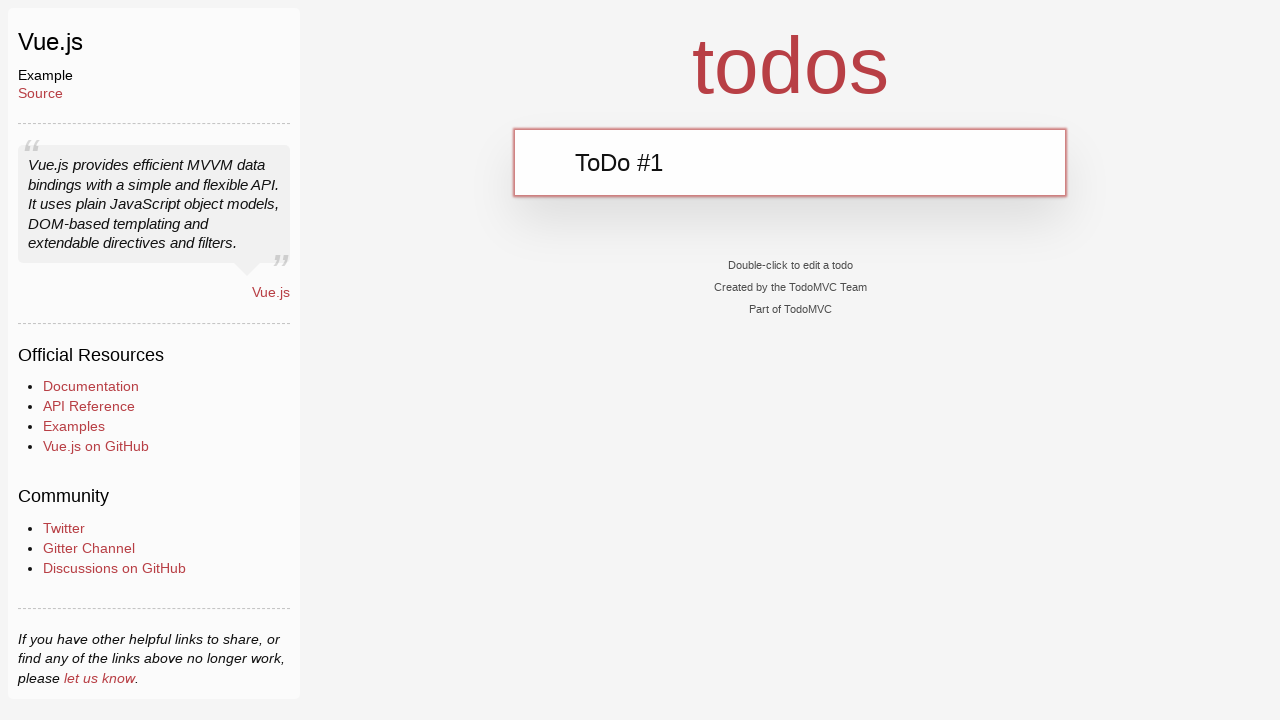

Pressed Enter to add first todo item
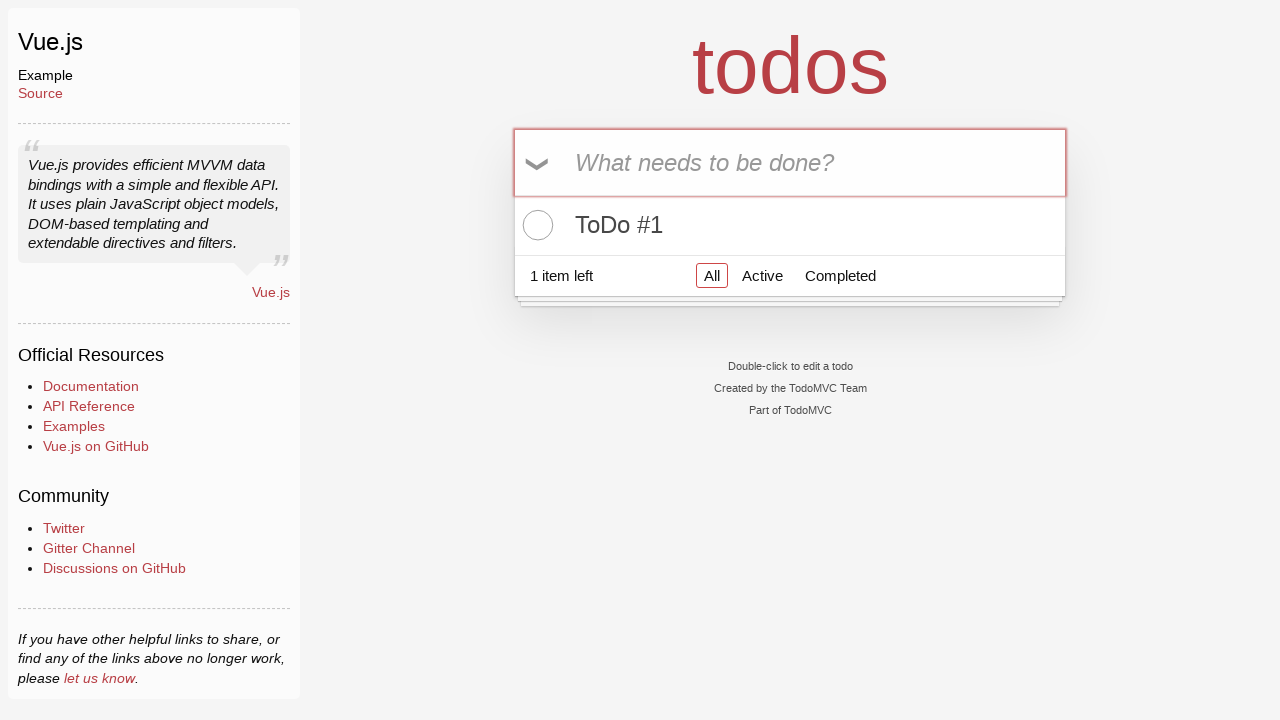

Filled input field with second todo item 'ToDo #2' on .new-todo
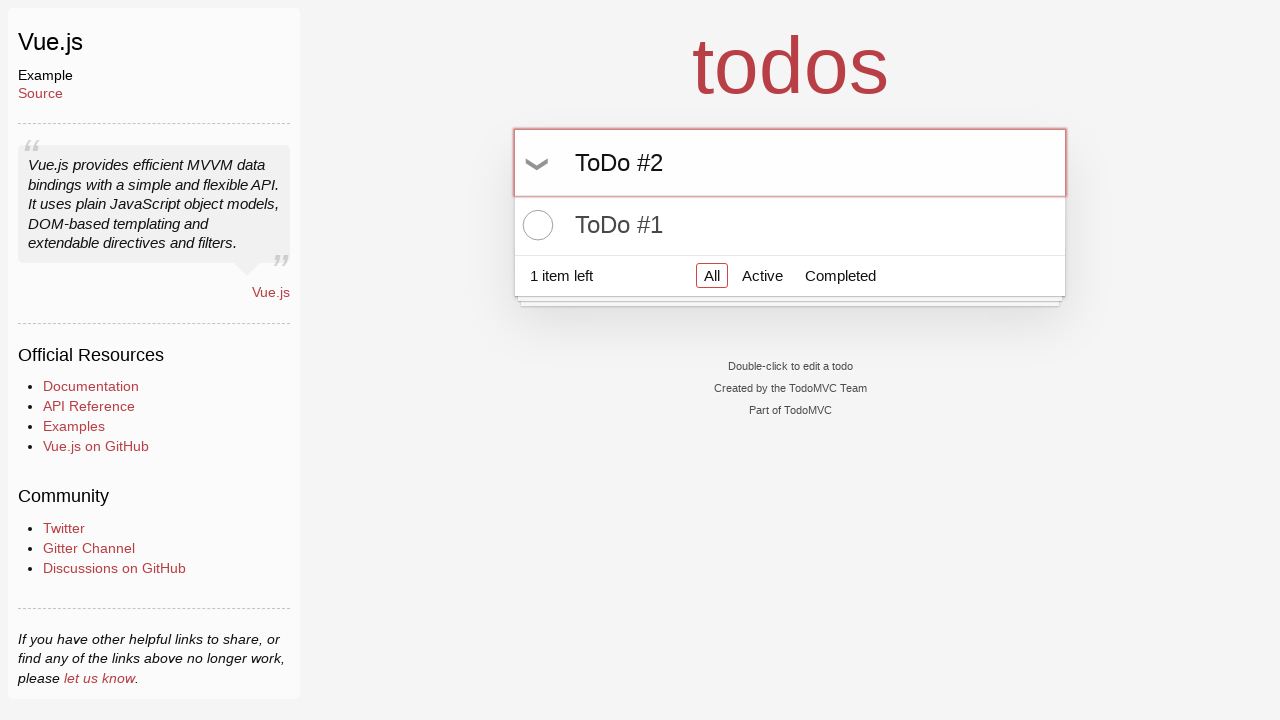

Pressed Enter to add second todo item
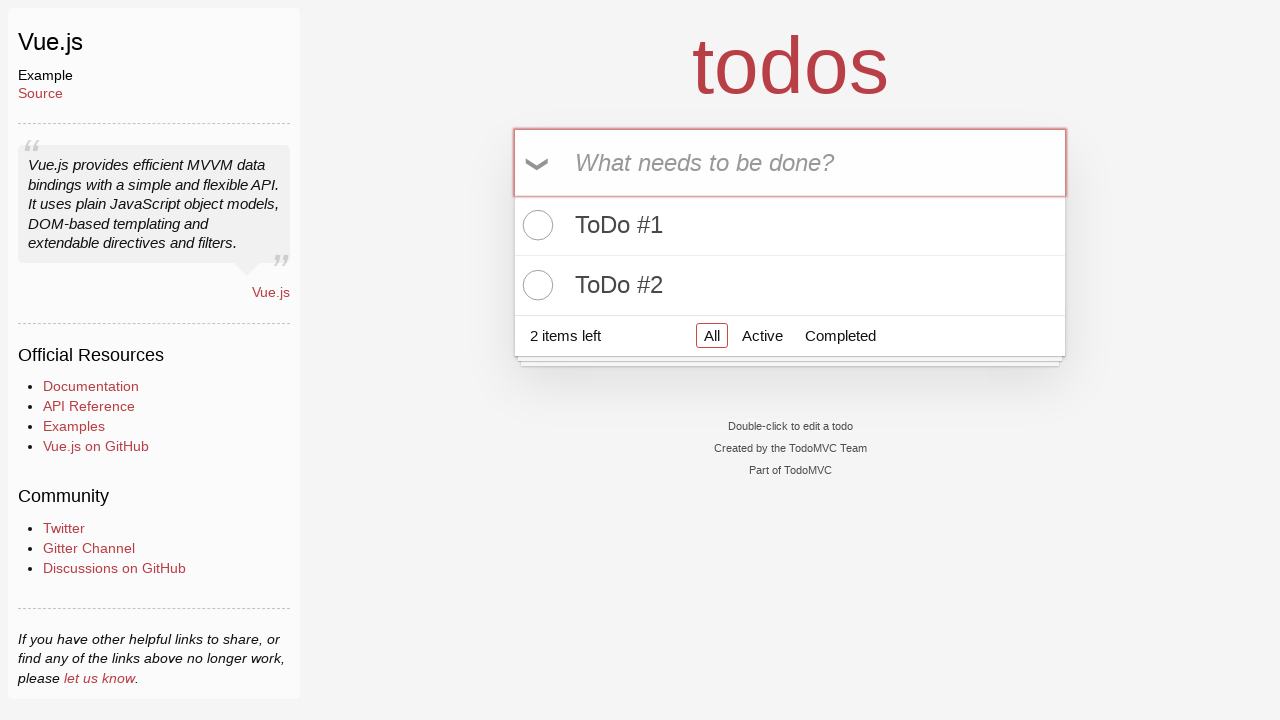

Filled input field with third todo item 'ToDo #3' on .new-todo
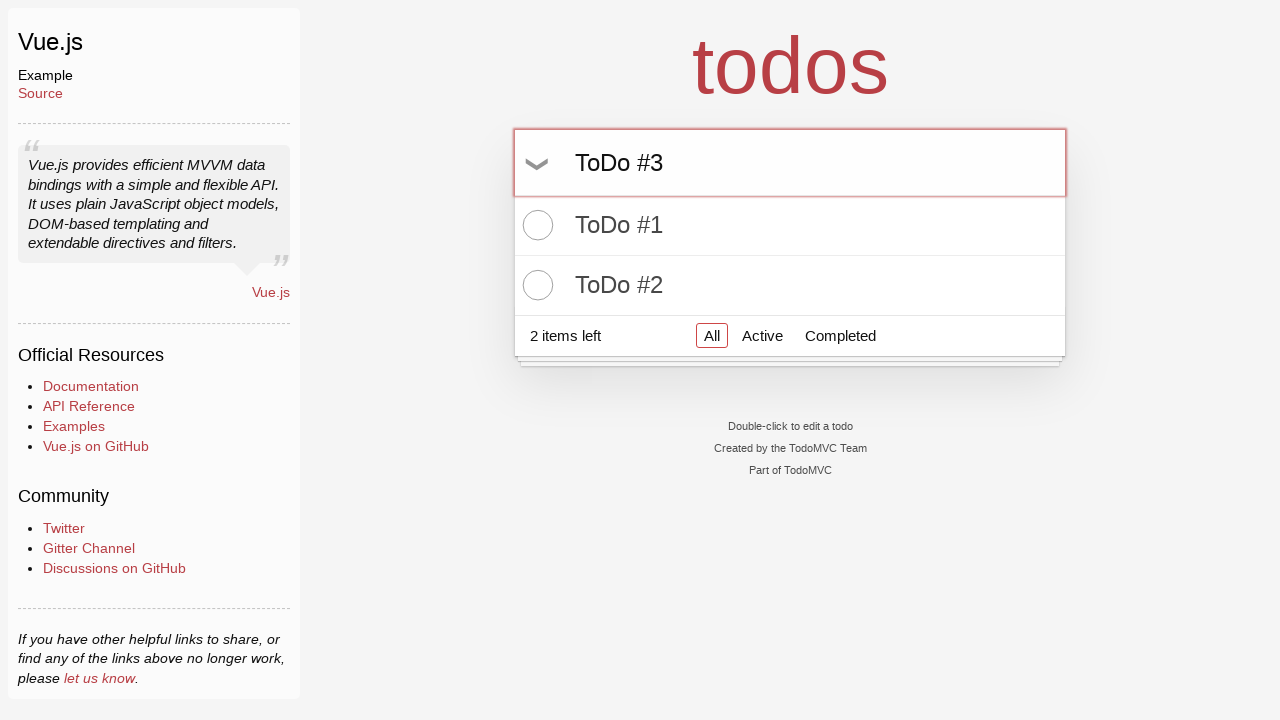

Pressed Enter to add third todo item
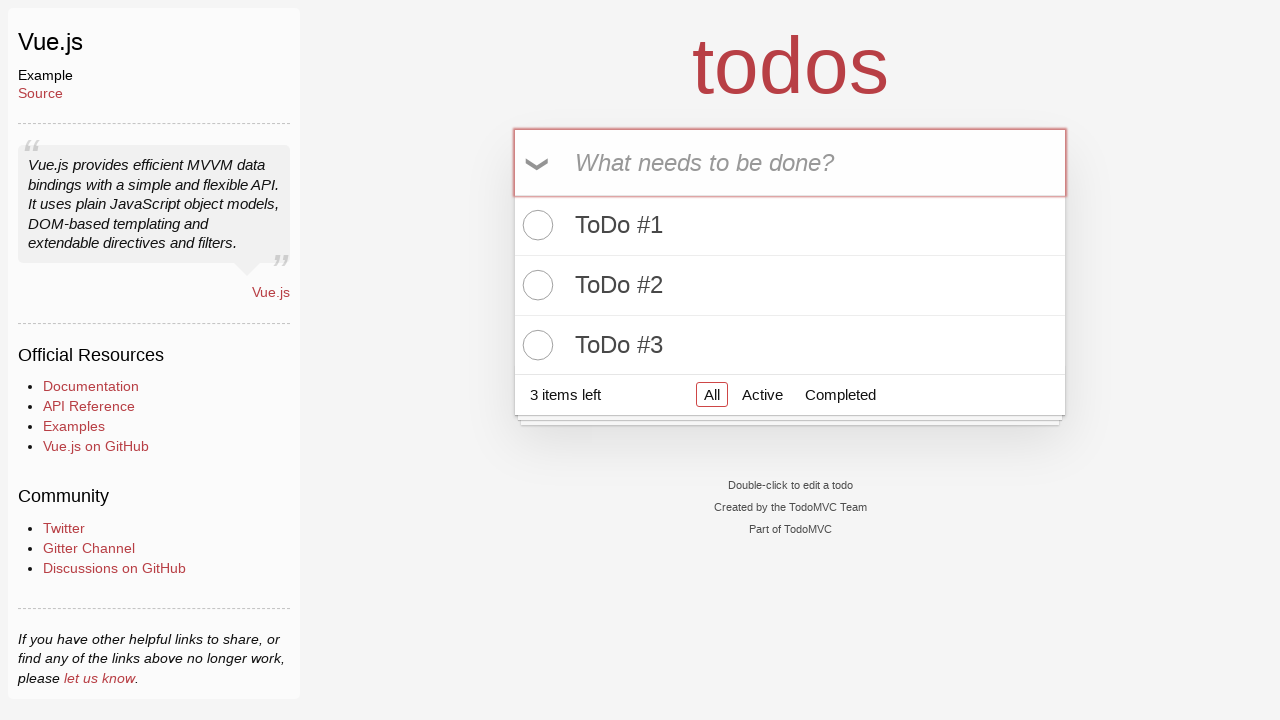

Waited for all three todo items to be visible in the list
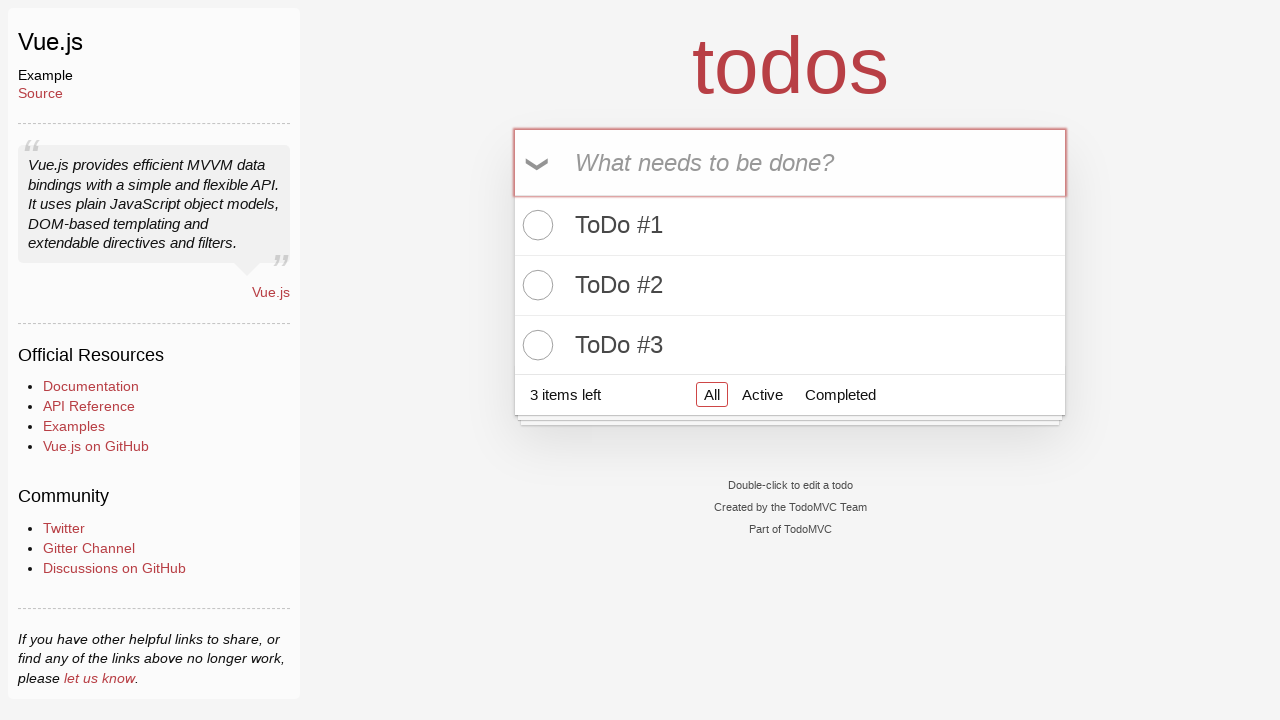

Clicked toggle checkbox to mark second todo item as complete at (535, 285) on .todo-list li:nth-child(2) .toggle
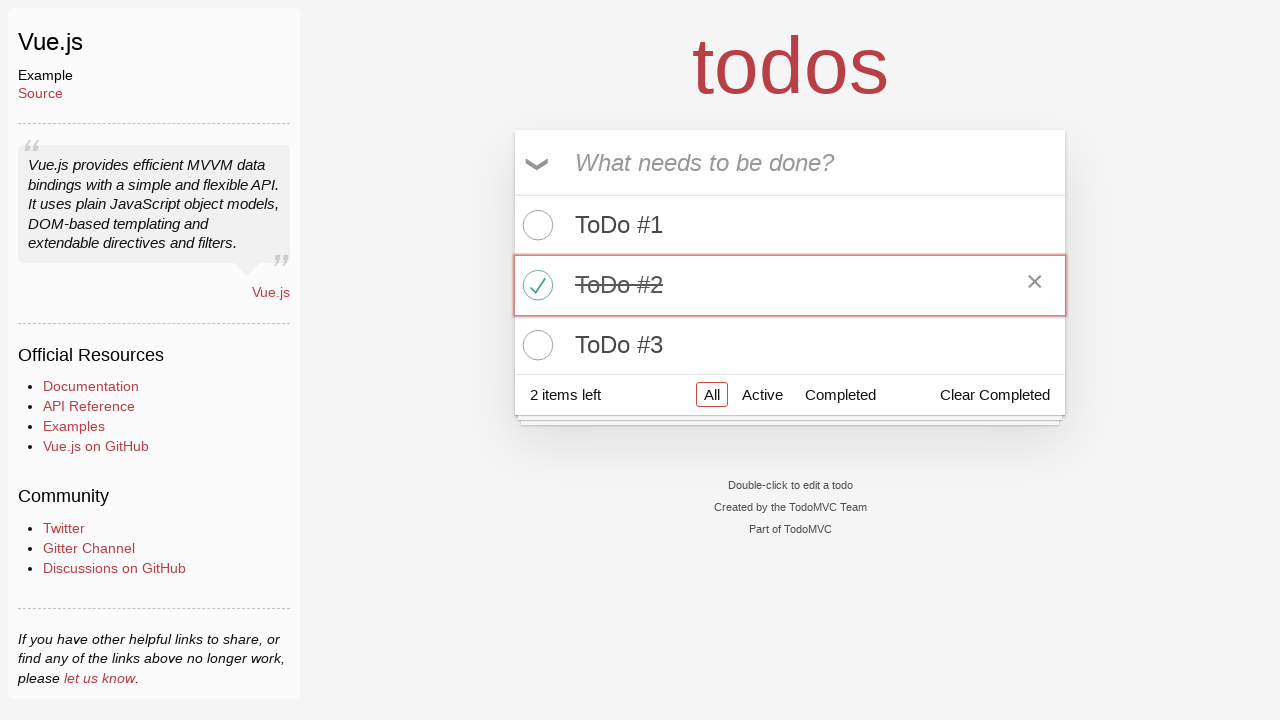

Waited for todo count element to be present and verified count updates
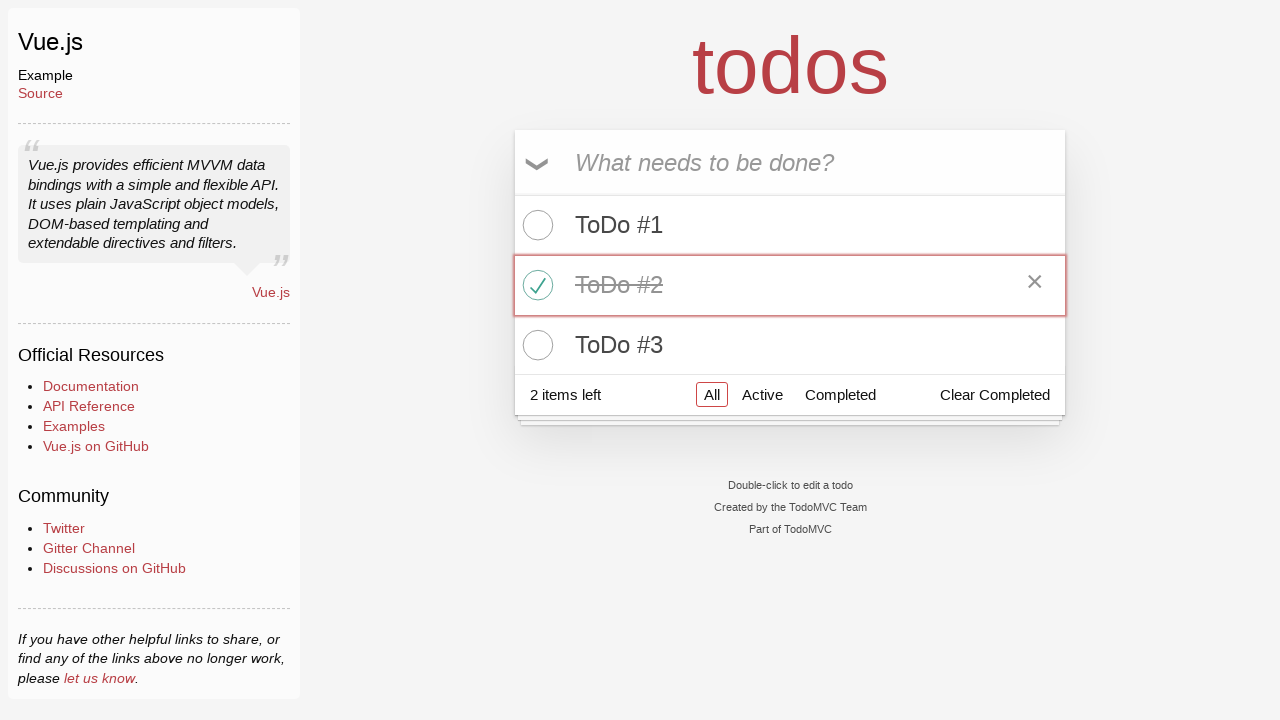

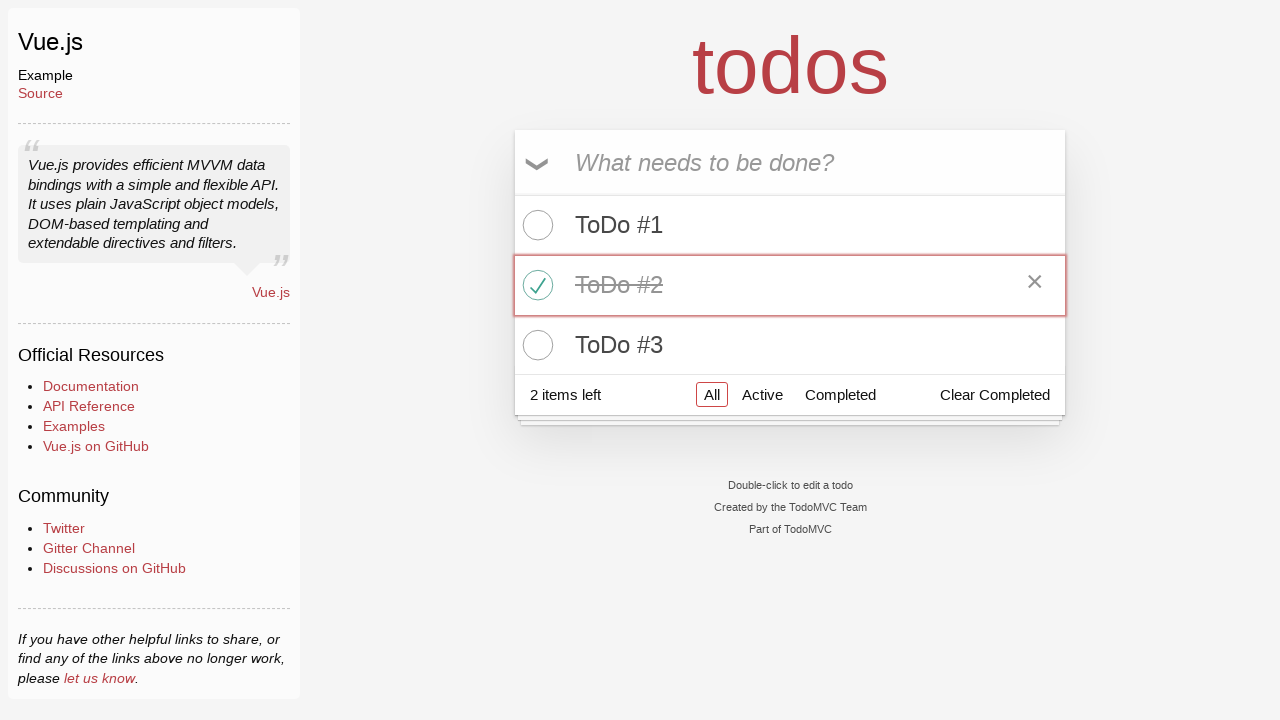